Tests drag and drop functionality on jQuery UI demo page by dragging an element into a droppable area within an iframe

Starting URL: https://jqueryui.com/droppable/

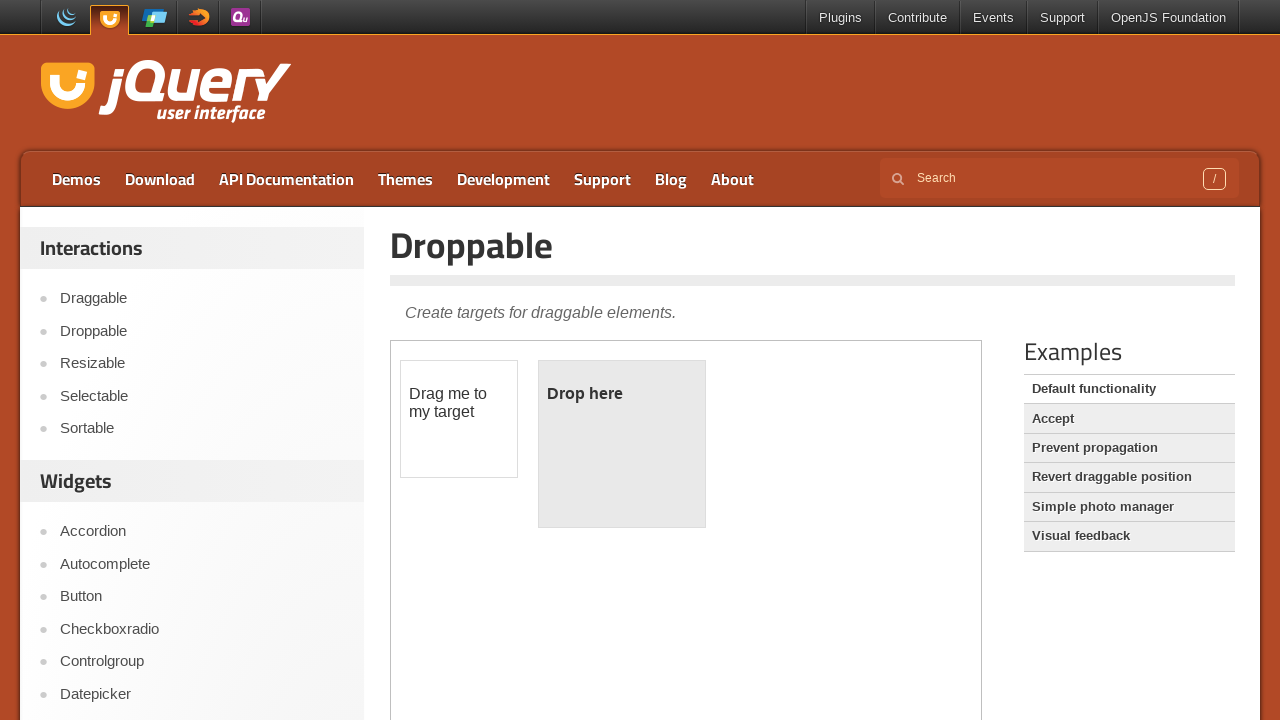

Located iframe with demo-frame class containing drag and drop demo
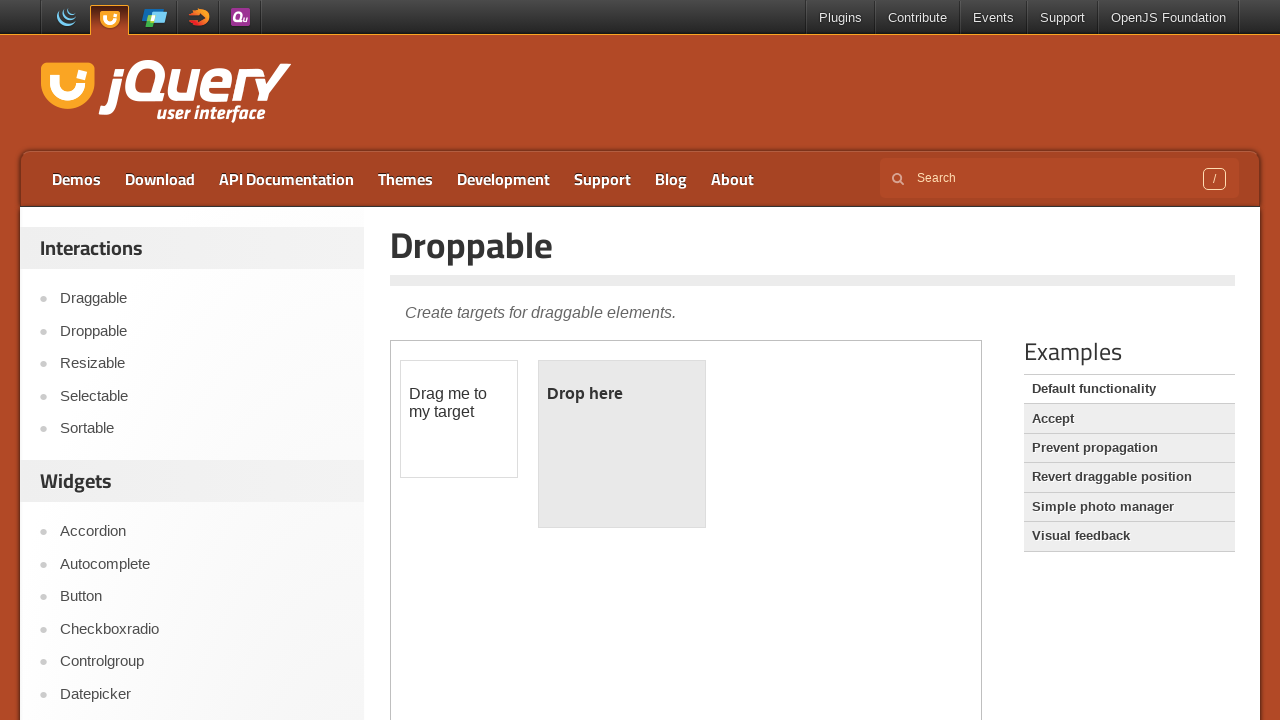

Located draggable element with id 'draggable' within iframe
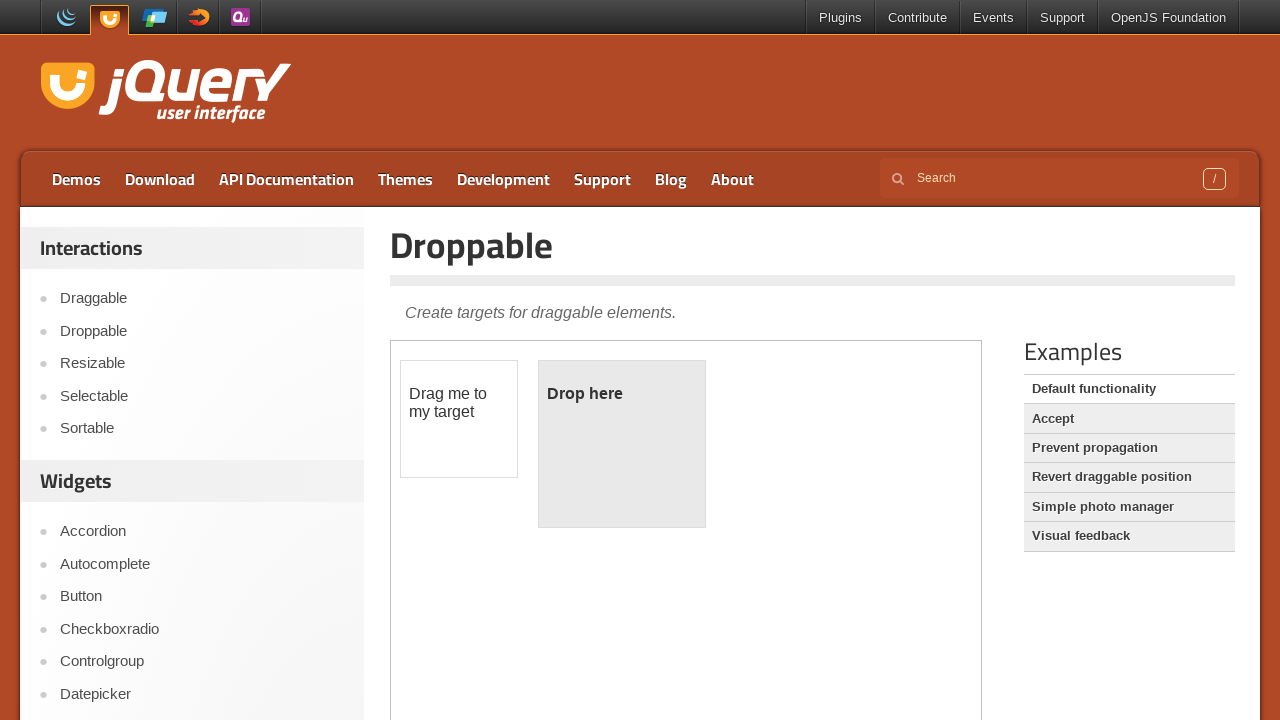

Located droppable target element with id 'droppable' within iframe
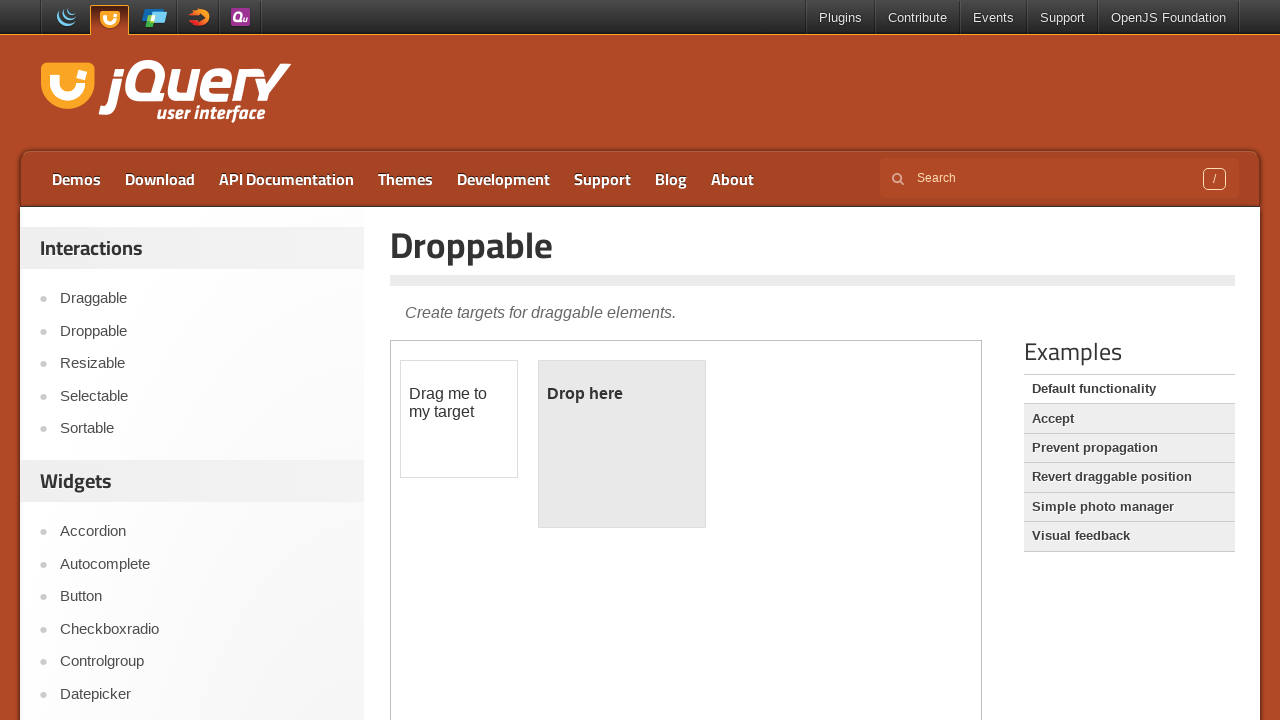

Dragged draggable element into droppable area at (622, 444)
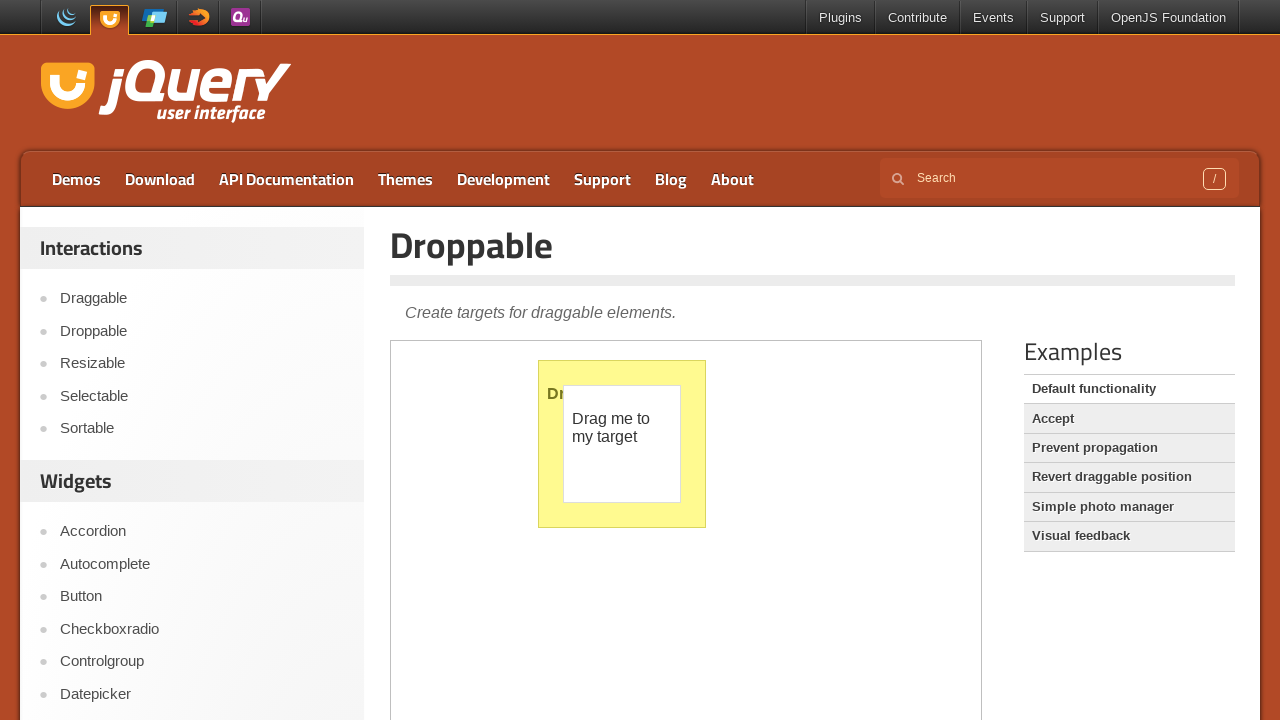

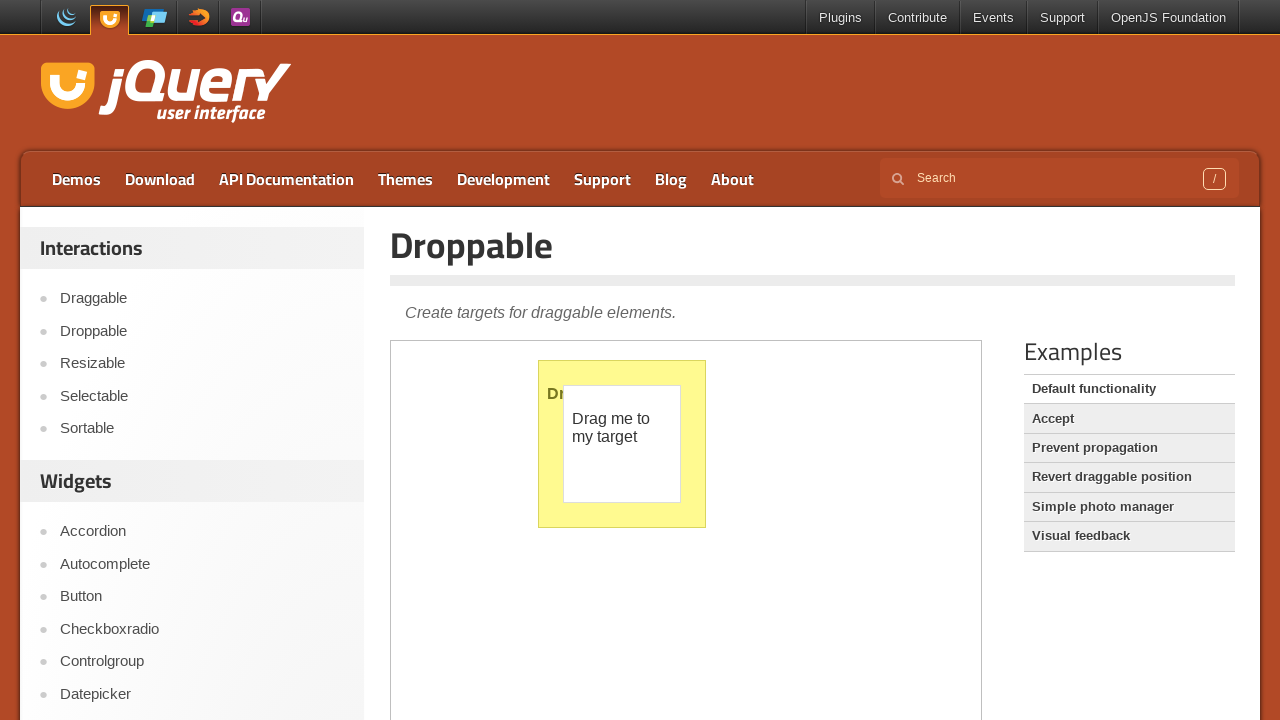